Tests that edits are saved when the edit field loses focus (blur event)

Starting URL: https://demo.playwright.dev/todomvc

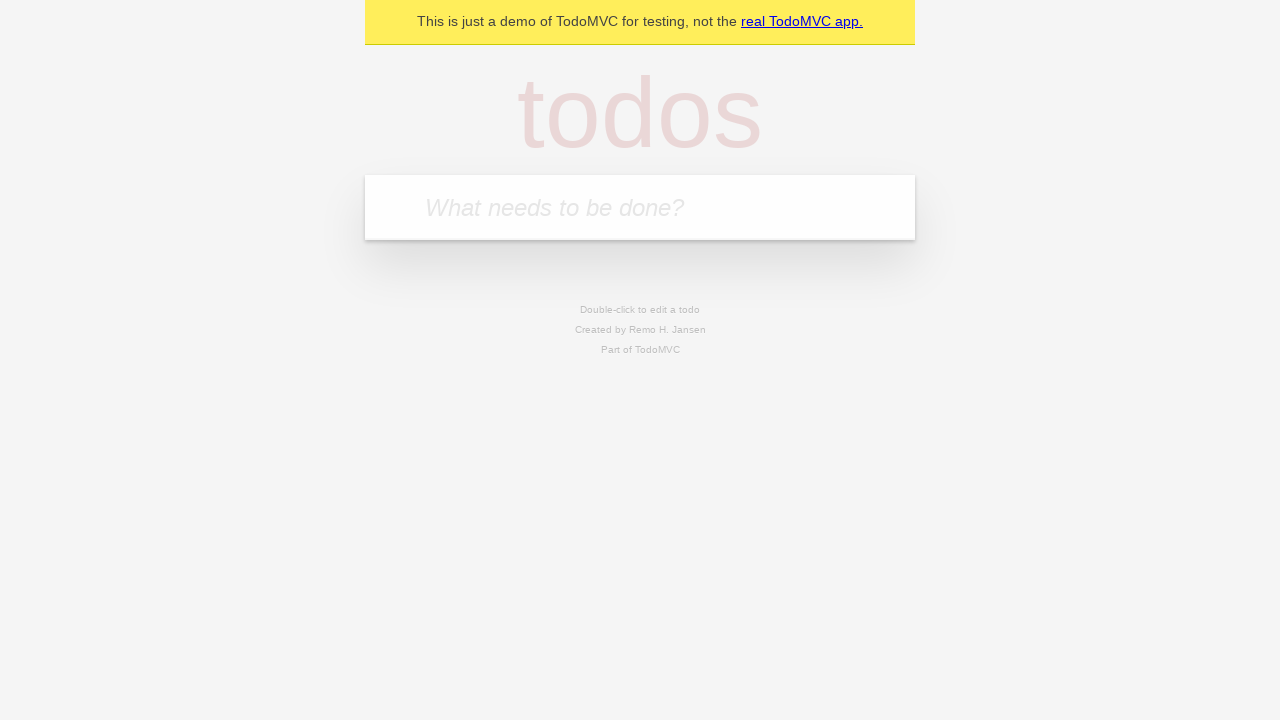

Filled todo input with 'buy some cheese' on internal:attr=[placeholder="What needs to be done?"i]
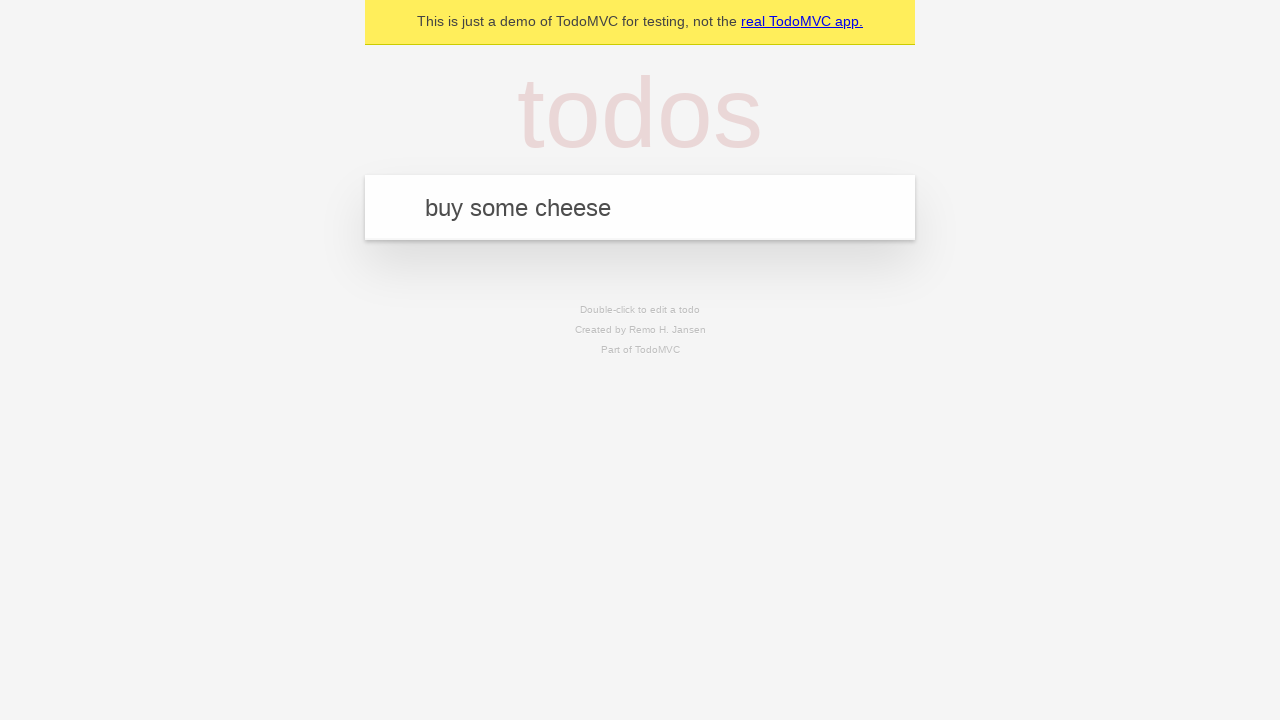

Pressed Enter to create todo 'buy some cheese' on internal:attr=[placeholder="What needs to be done?"i]
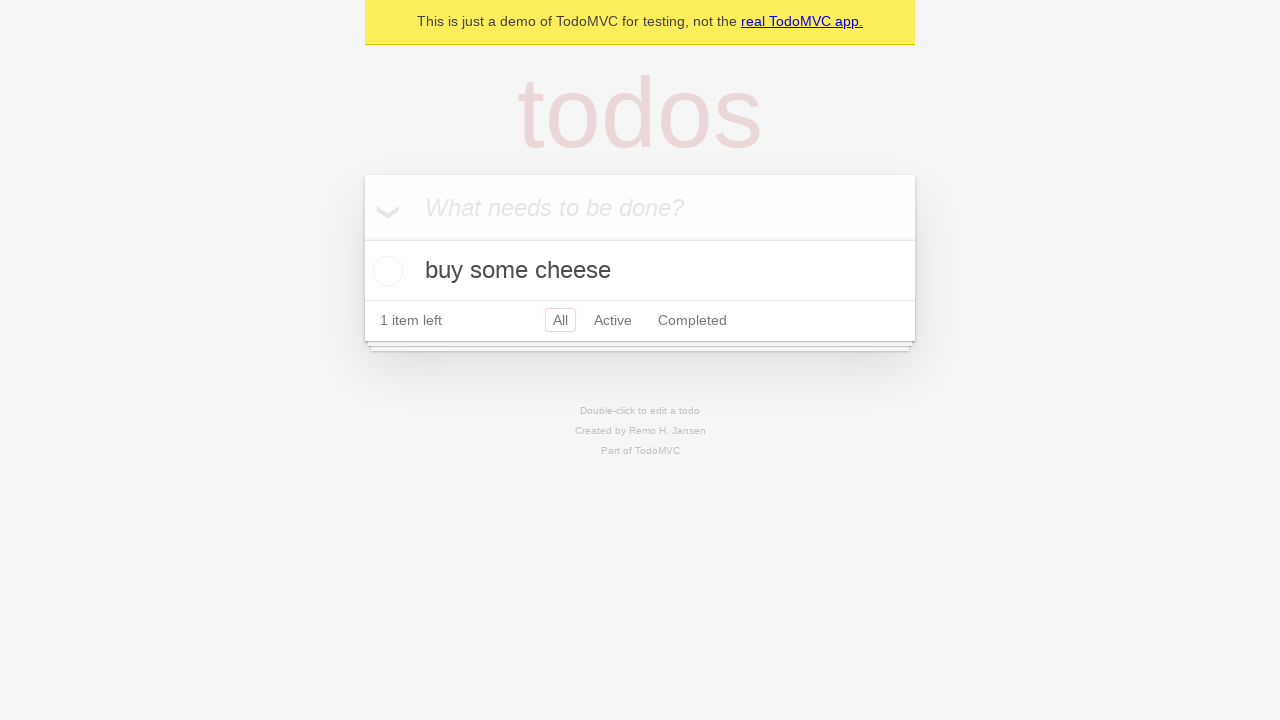

Filled todo input with 'feed the cat' on internal:attr=[placeholder="What needs to be done?"i]
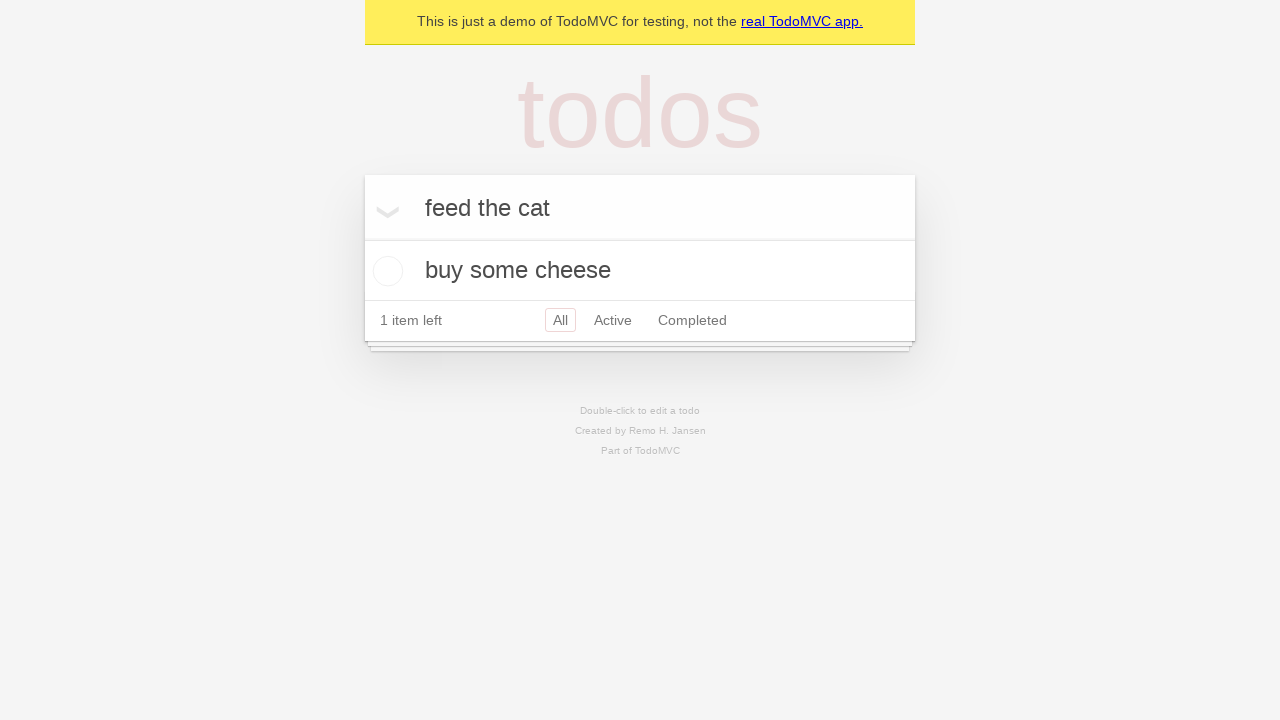

Pressed Enter to create todo 'feed the cat' on internal:attr=[placeholder="What needs to be done?"i]
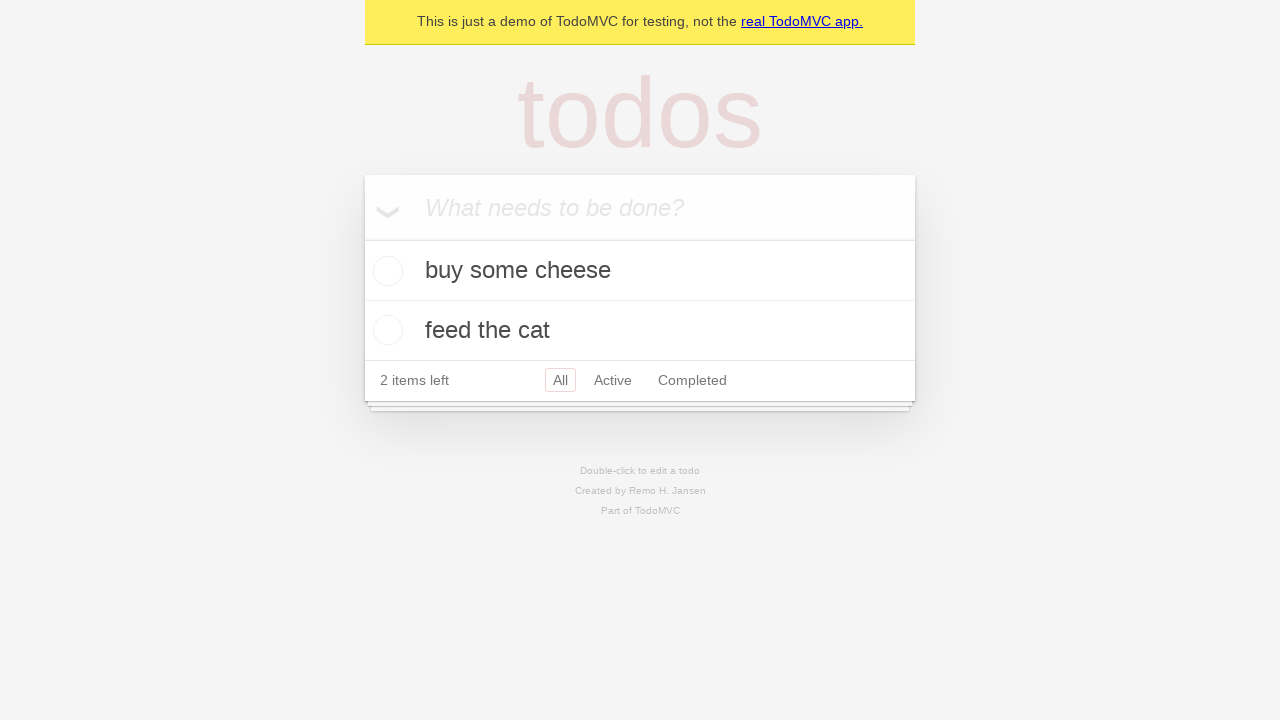

Filled todo input with 'book a doctors appointment' on internal:attr=[placeholder="What needs to be done?"i]
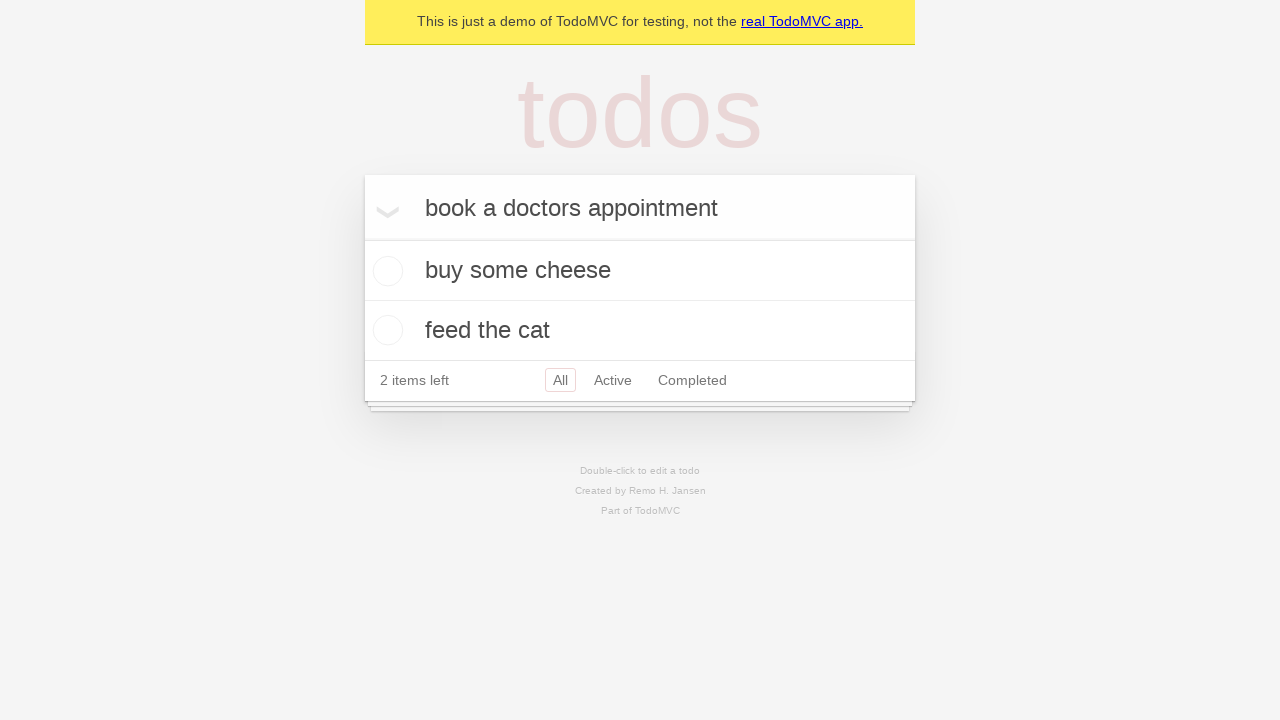

Pressed Enter to create todo 'book a doctors appointment' on internal:attr=[placeholder="What needs to be done?"i]
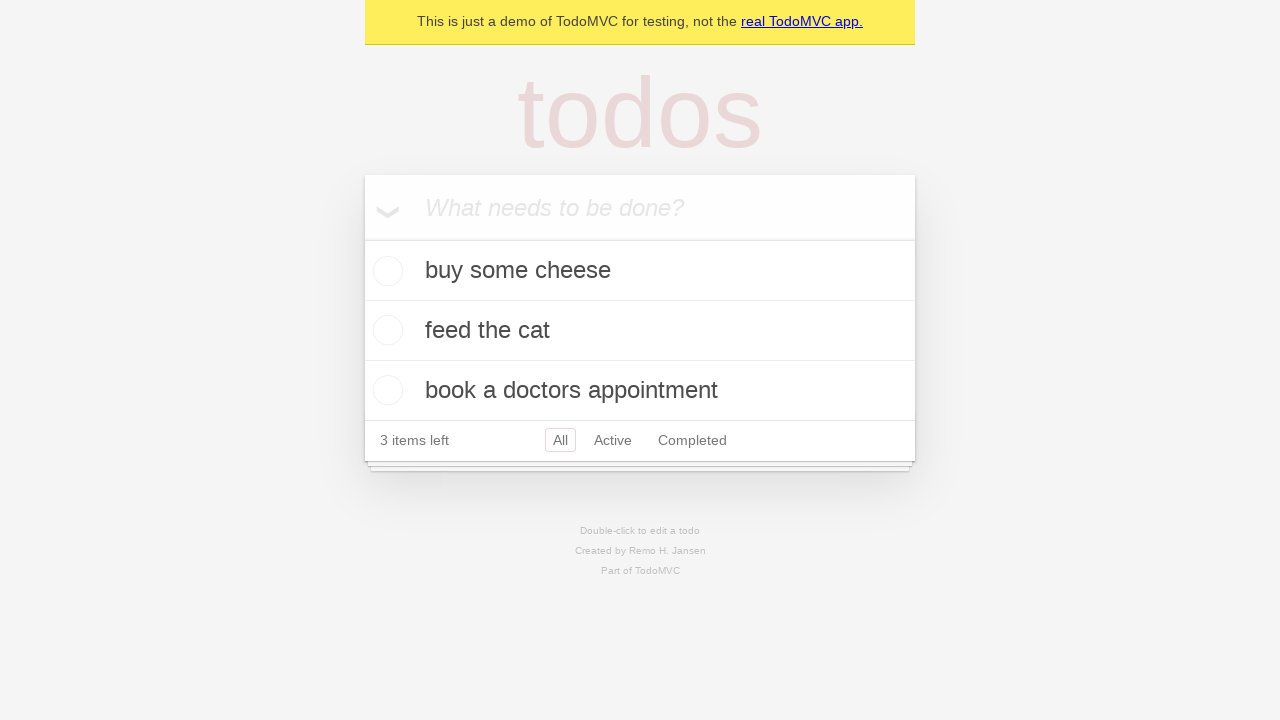

Waited for 3 todos to be created
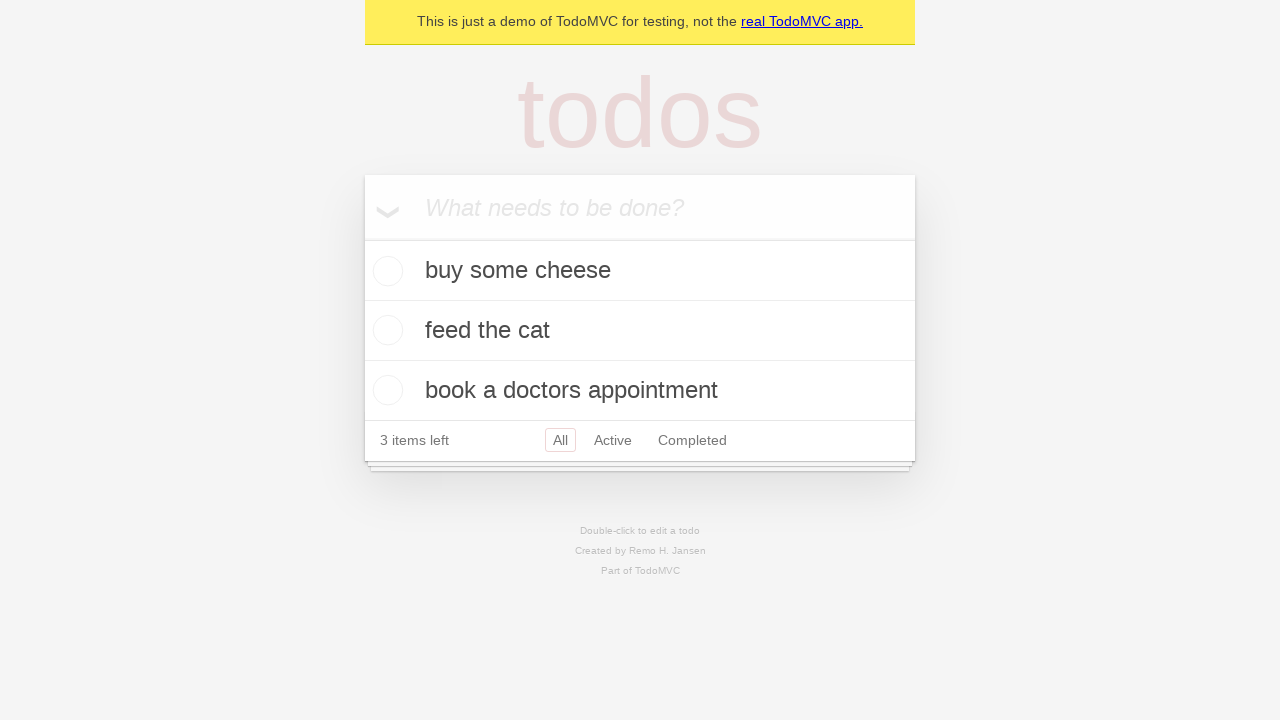

Double-clicked on second todo to enter edit mode at (640, 331) on internal:testid=[data-testid="todo-item"s] >> nth=1
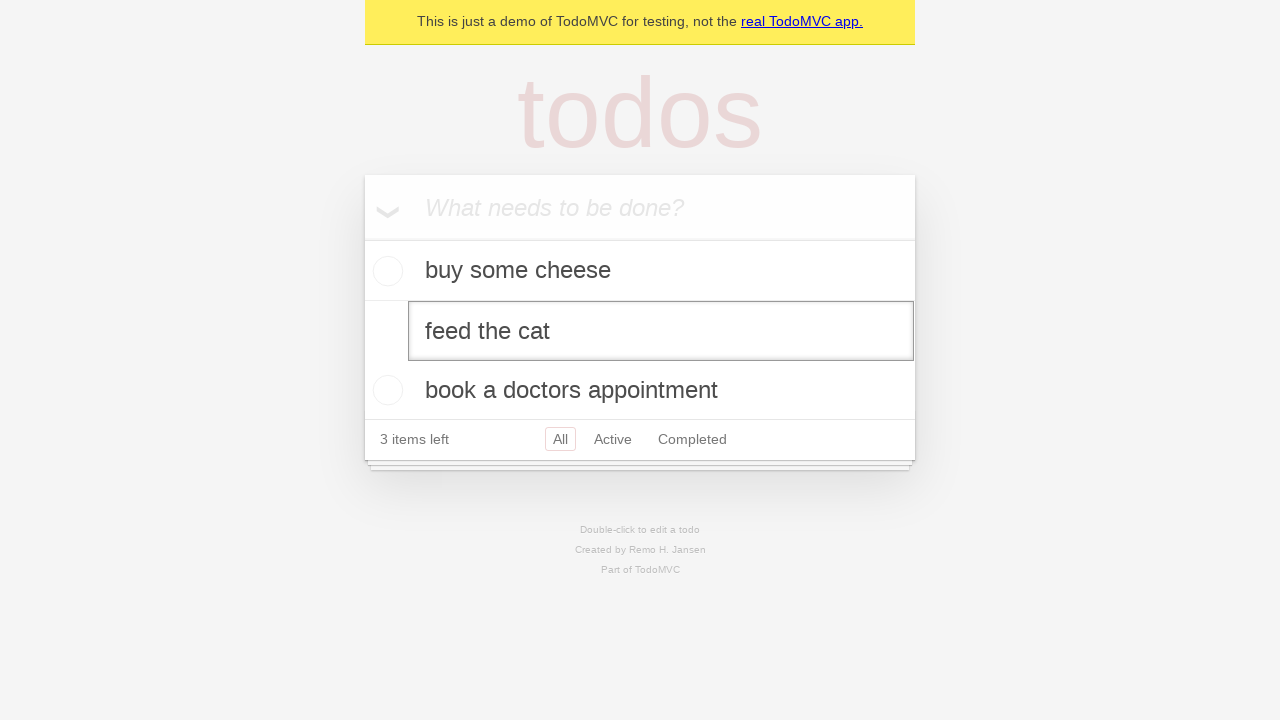

Filled edit field with 'buy some sausages' on internal:testid=[data-testid="todo-item"s] >> nth=1 >> internal:role=textbox[nam
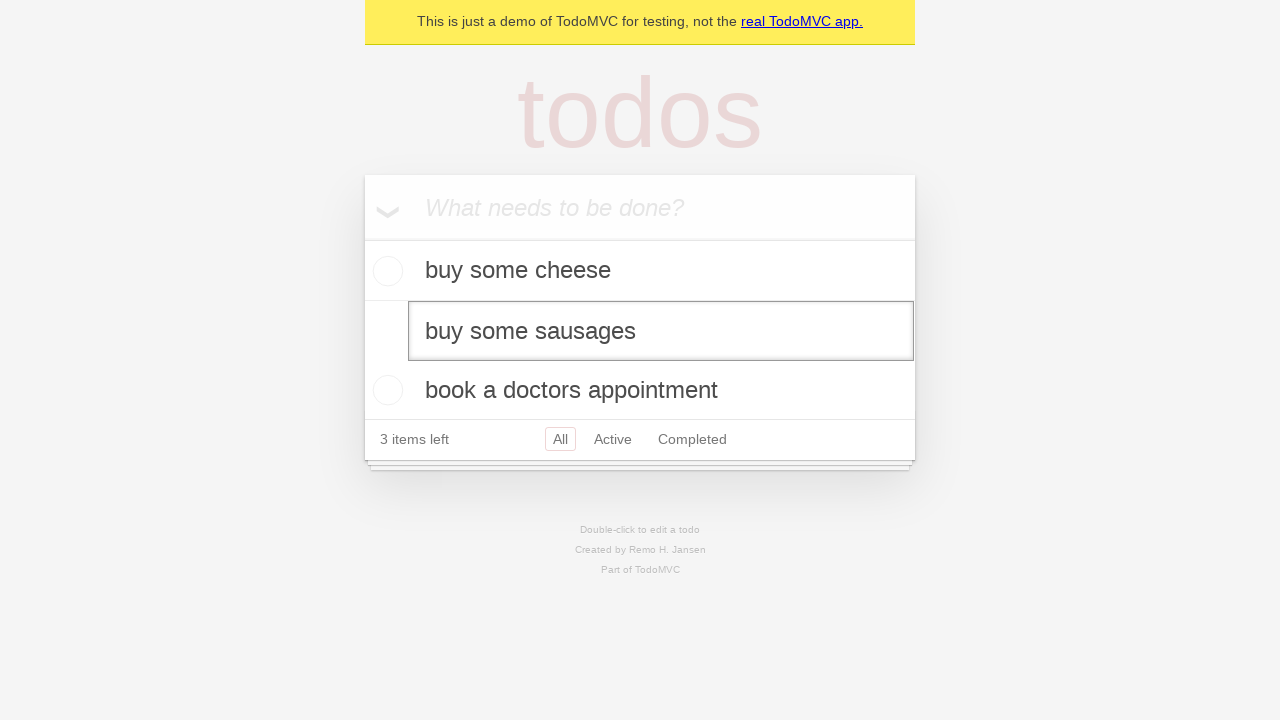

Dispatched blur event on edit field to save changes
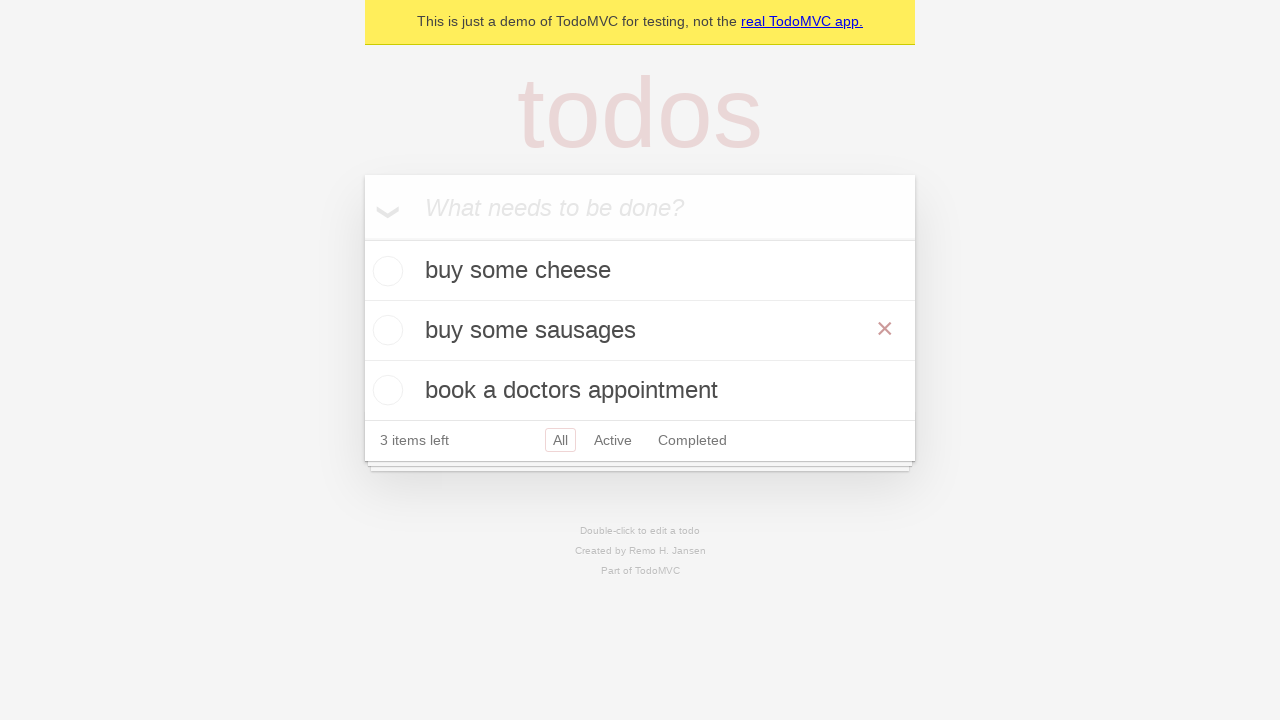

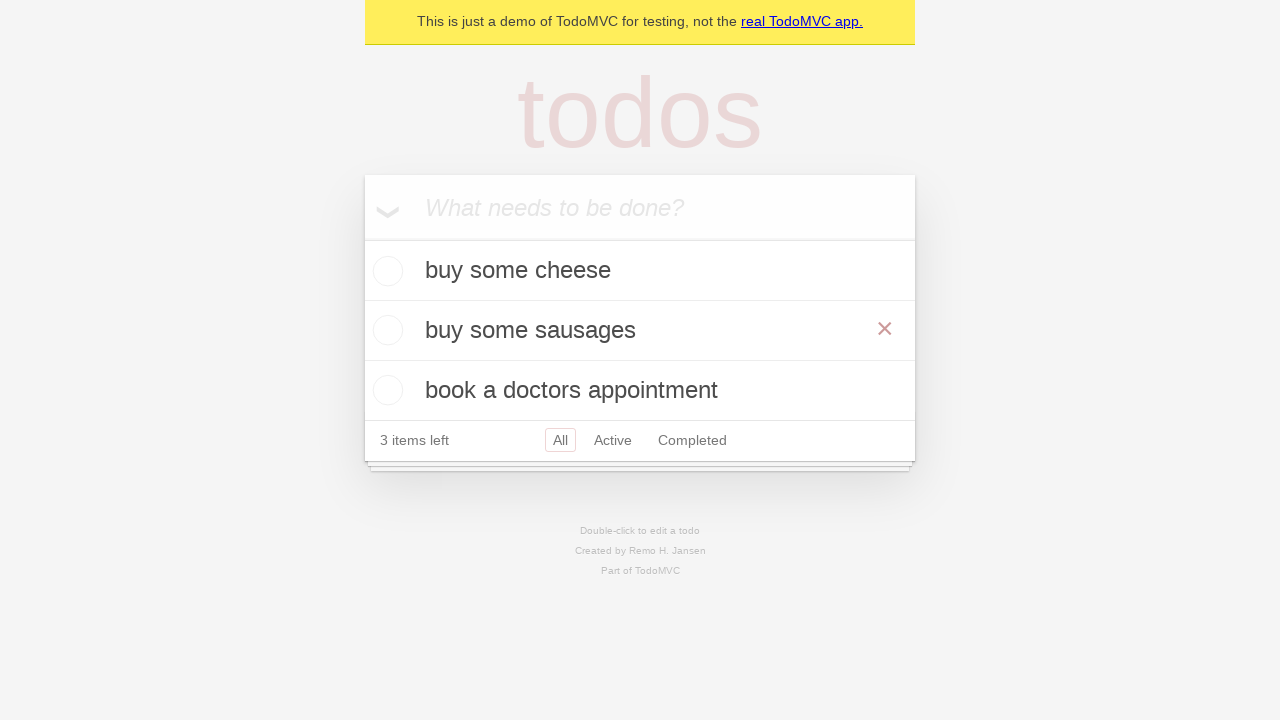